Navigates to PlanIt Poker homepage and clicks the Quick Play button to start a quick planning poker session

Starting URL: https://www.planitpoker.com/

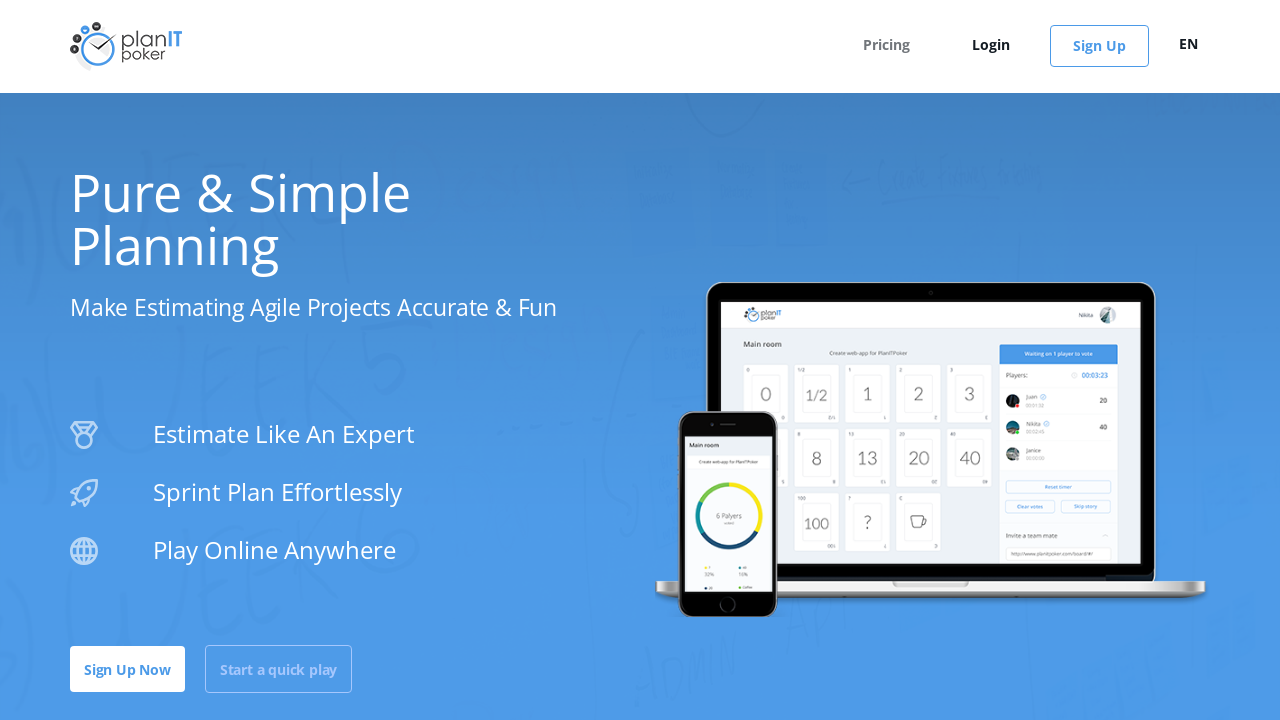

Navigated to PlanIt Poker homepage
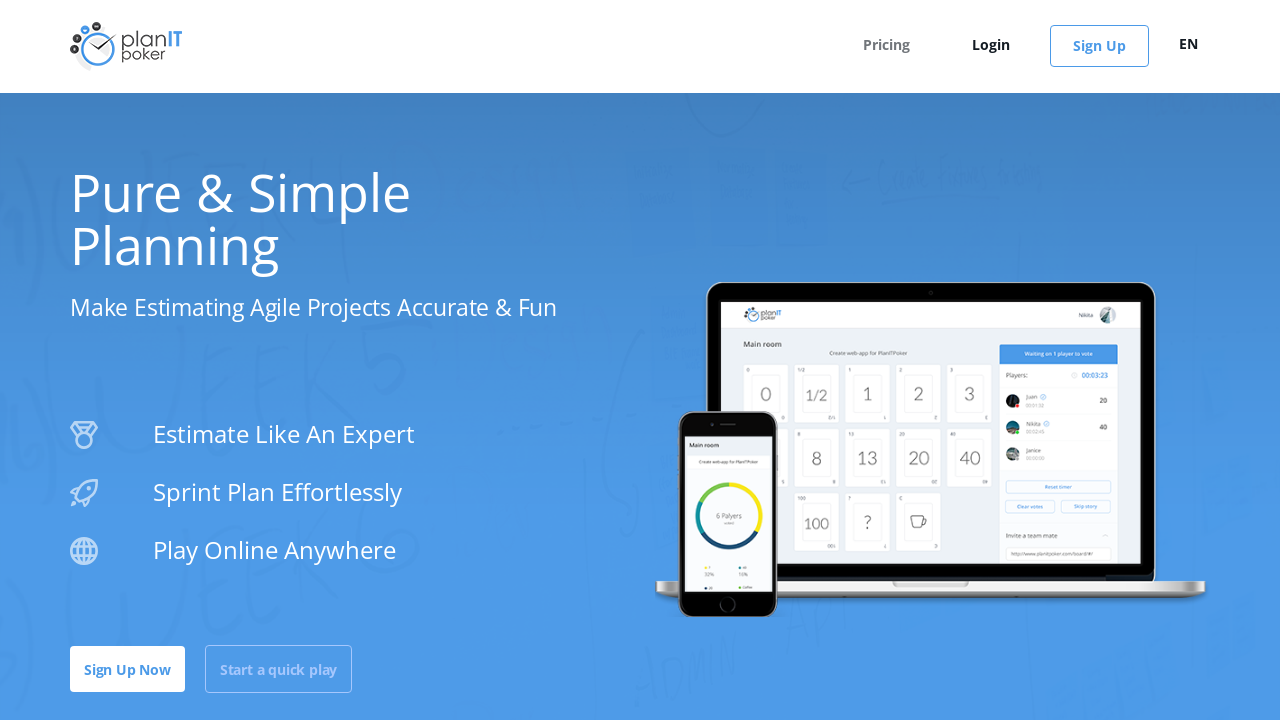

Clicked the Quick Play button at (279, 669) on a.btn.btn-default.btn-lg.btn-six
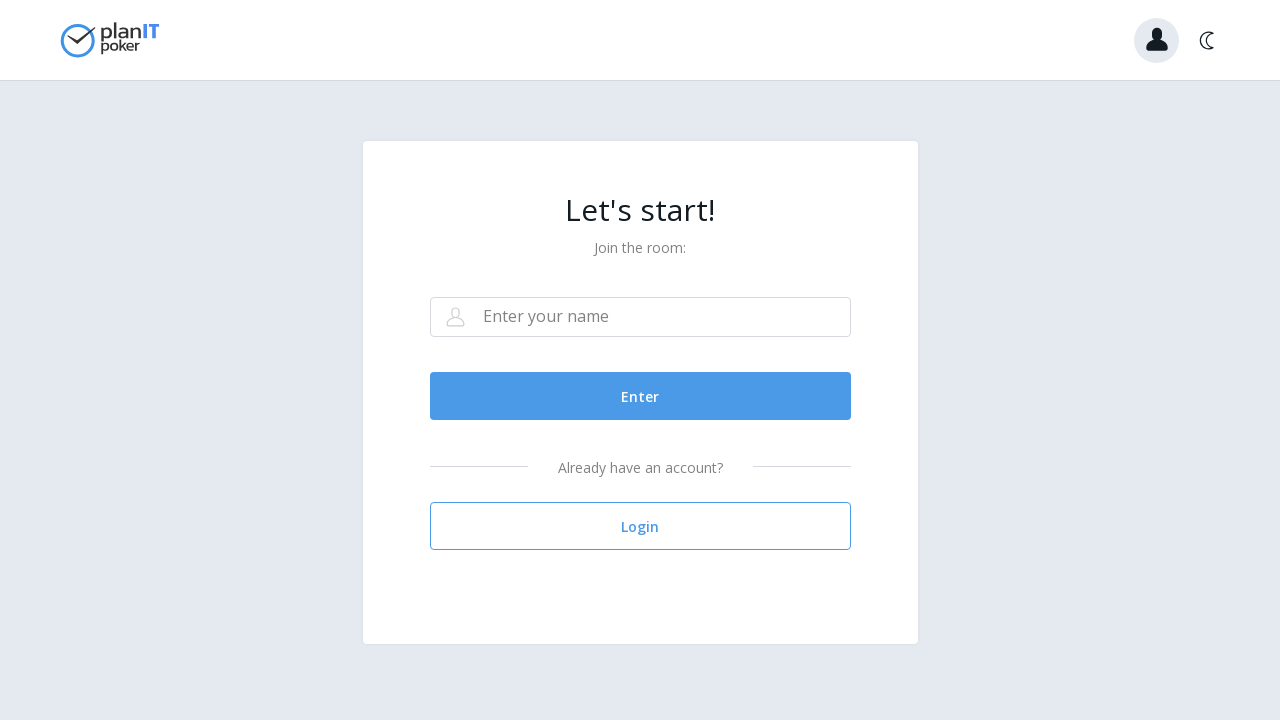

Quick Play page loaded successfully
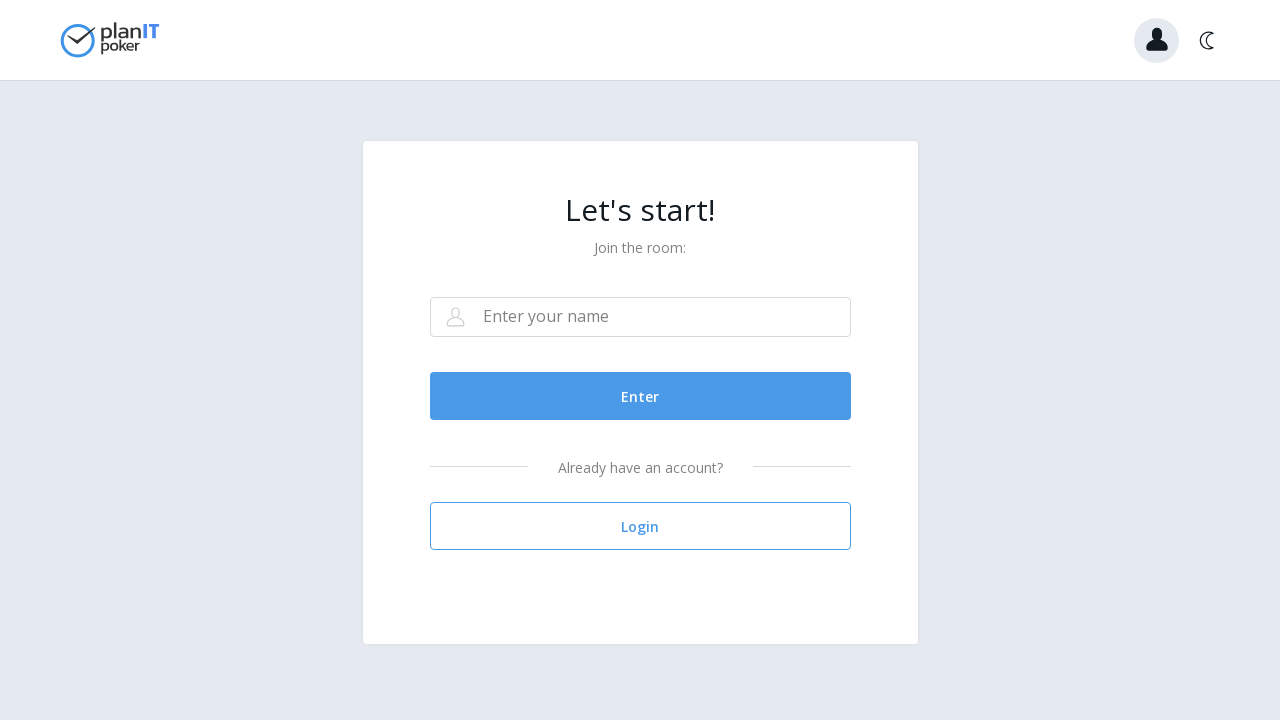

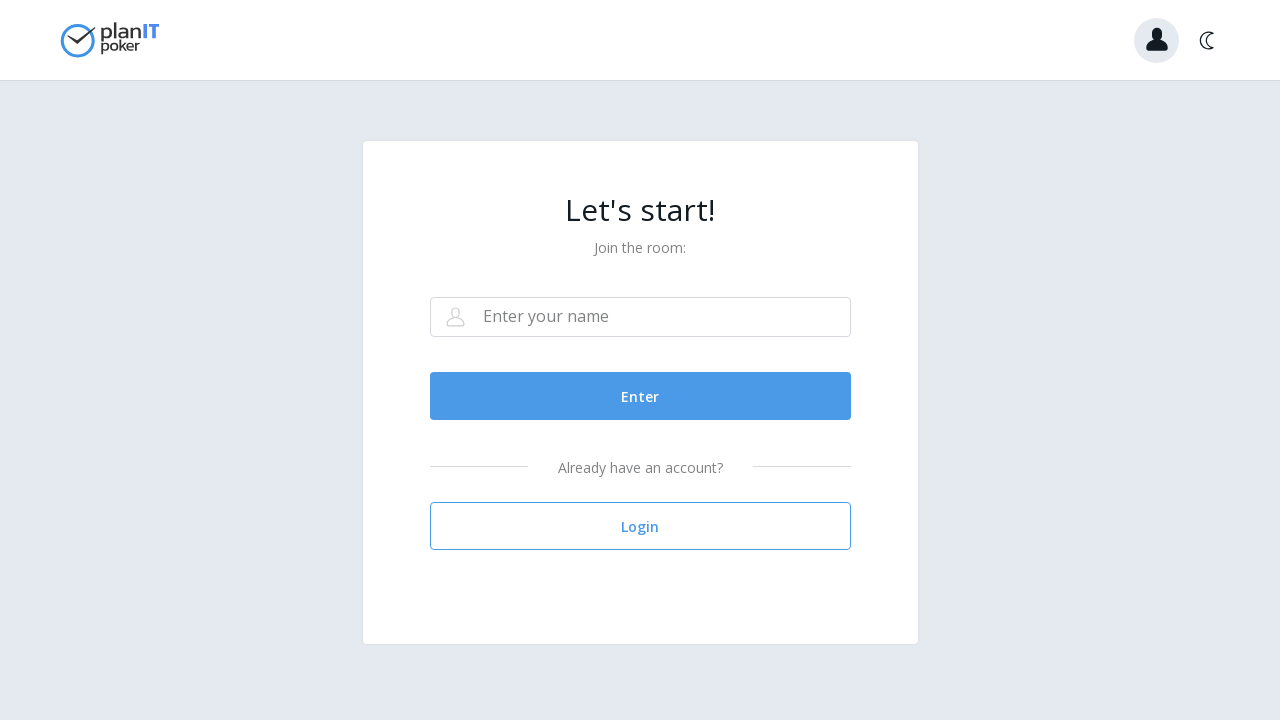